Tests multi-select dropdown functionality by selecting multiple color options simultaneously and verifying the selection

Starting URL: https://testautomationpractice.blogspot.com/

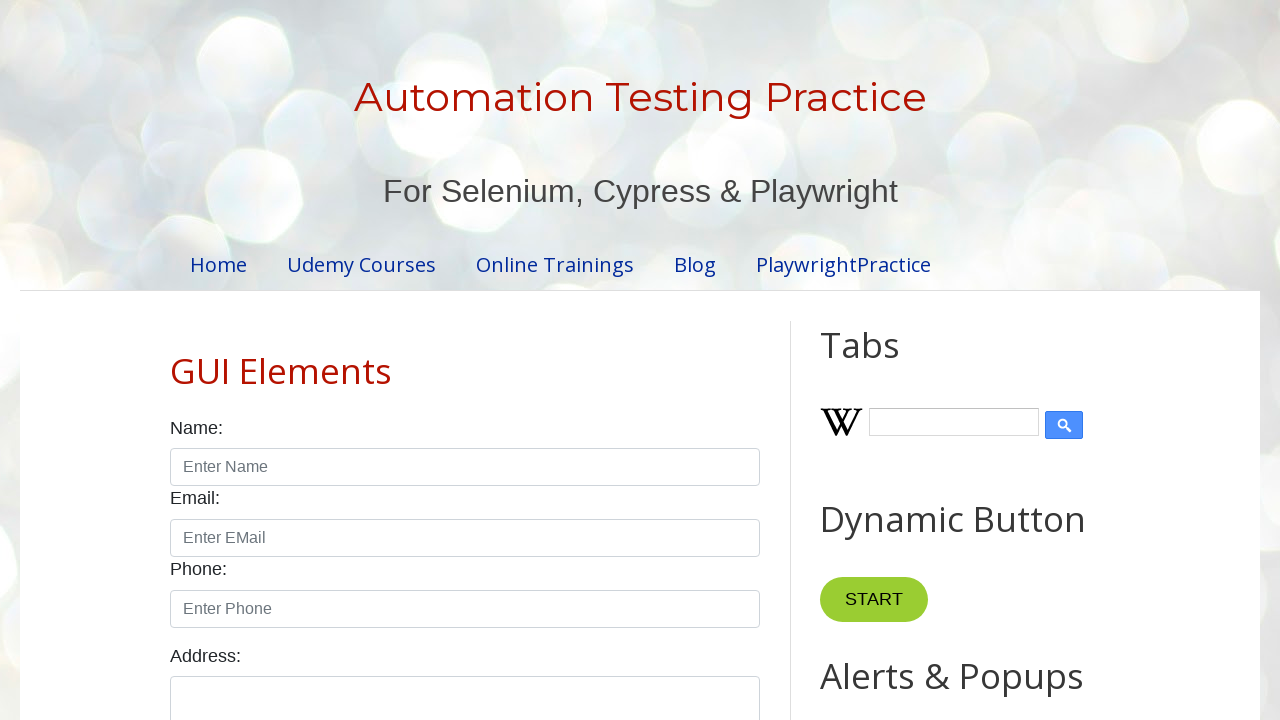

Located multi-select colors dropdown element
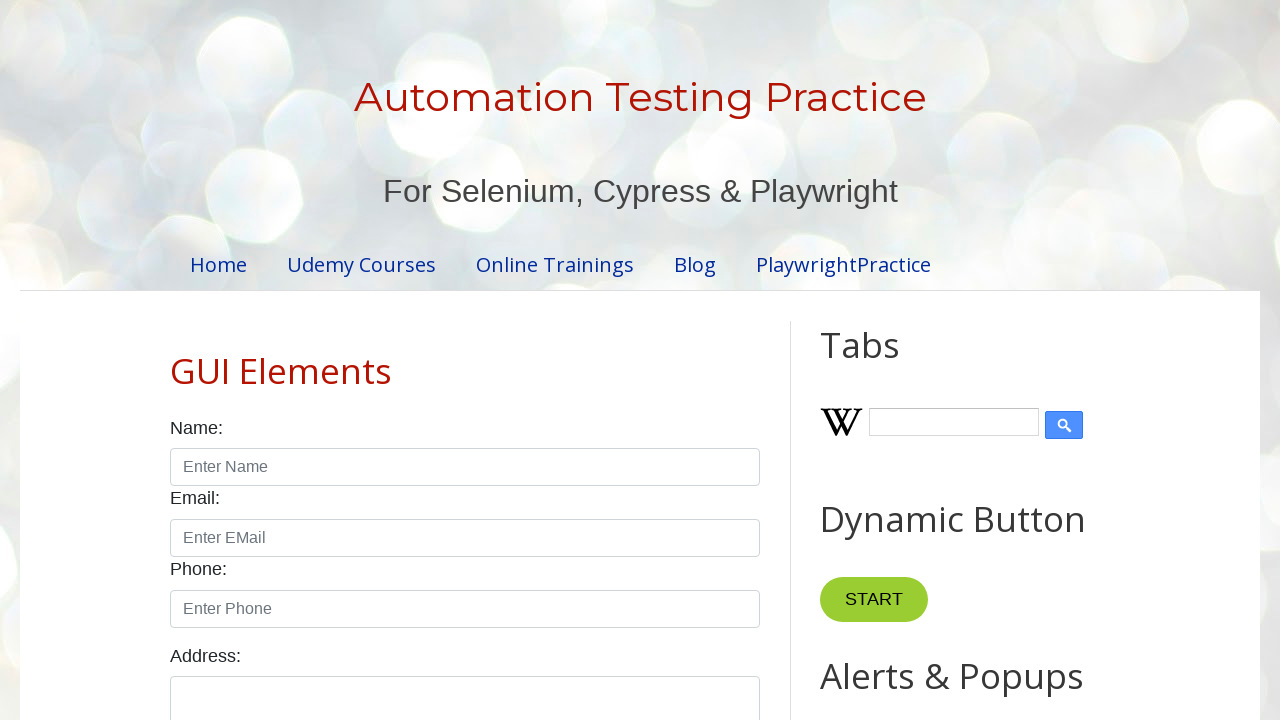

Scrolled multi-select dropdown into view
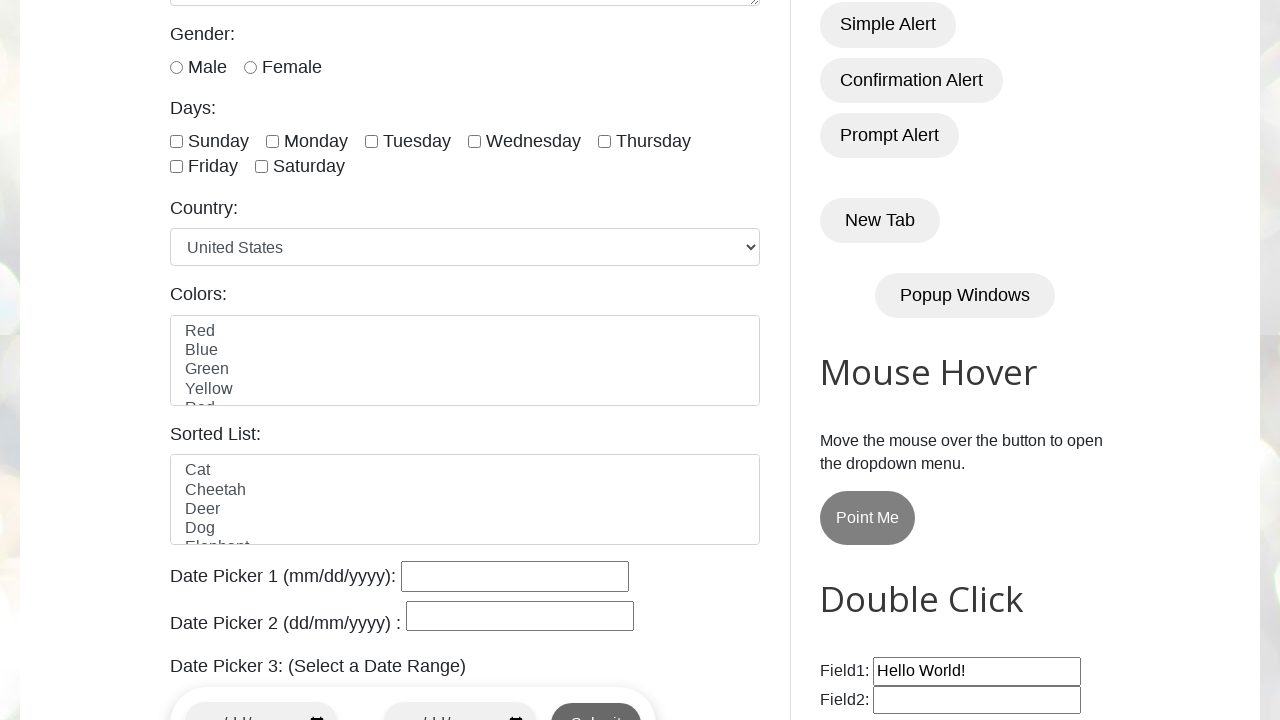

Selected multiple color options: Red, Blue, Green on #colors
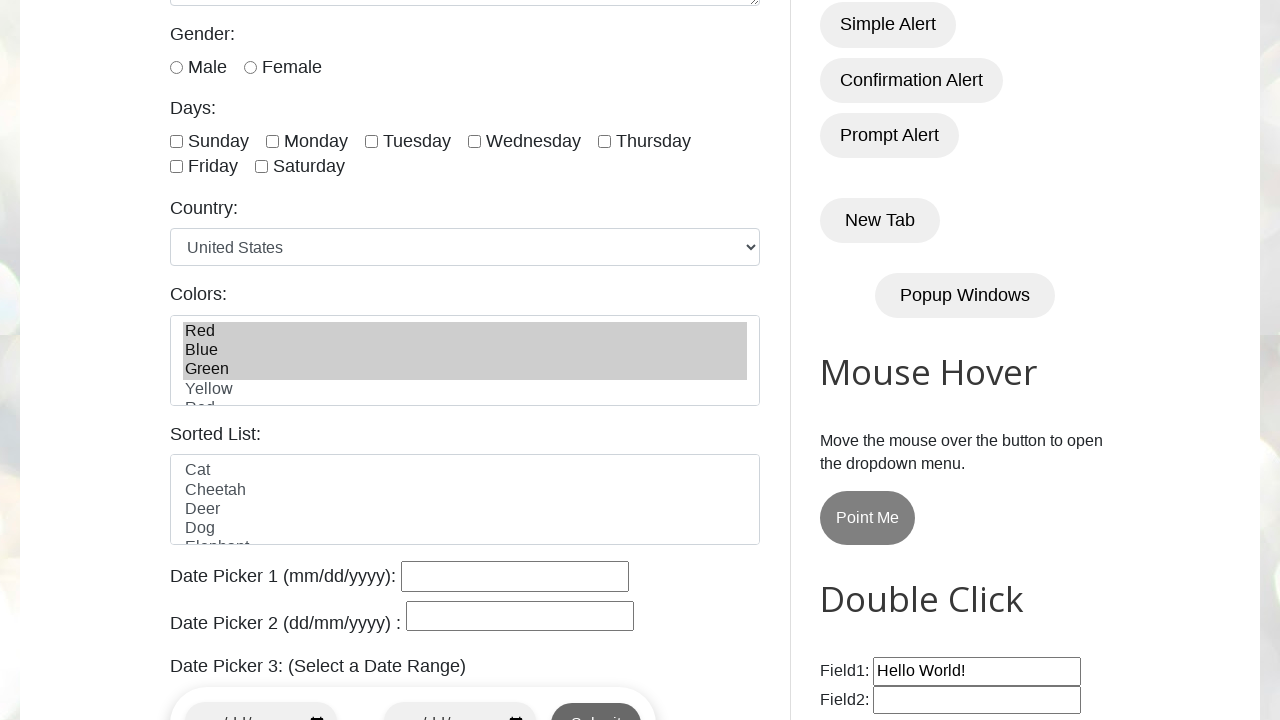

Waited 1000ms for selection to be applied
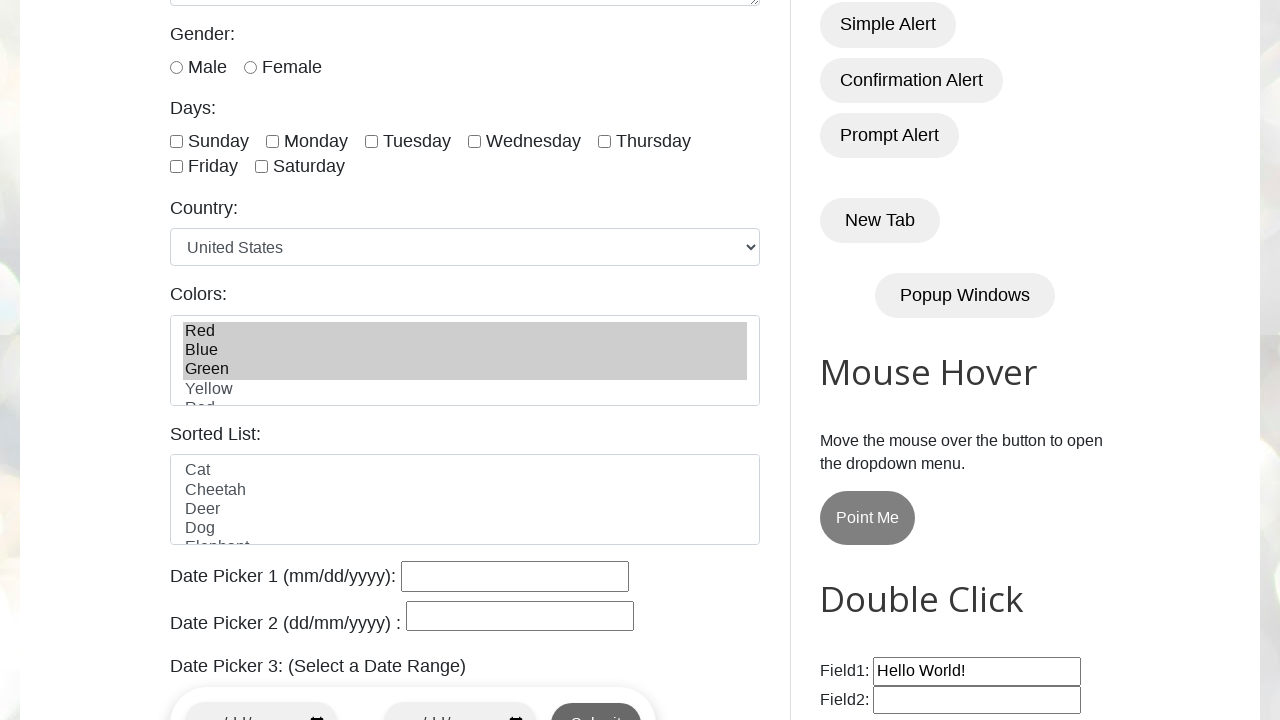

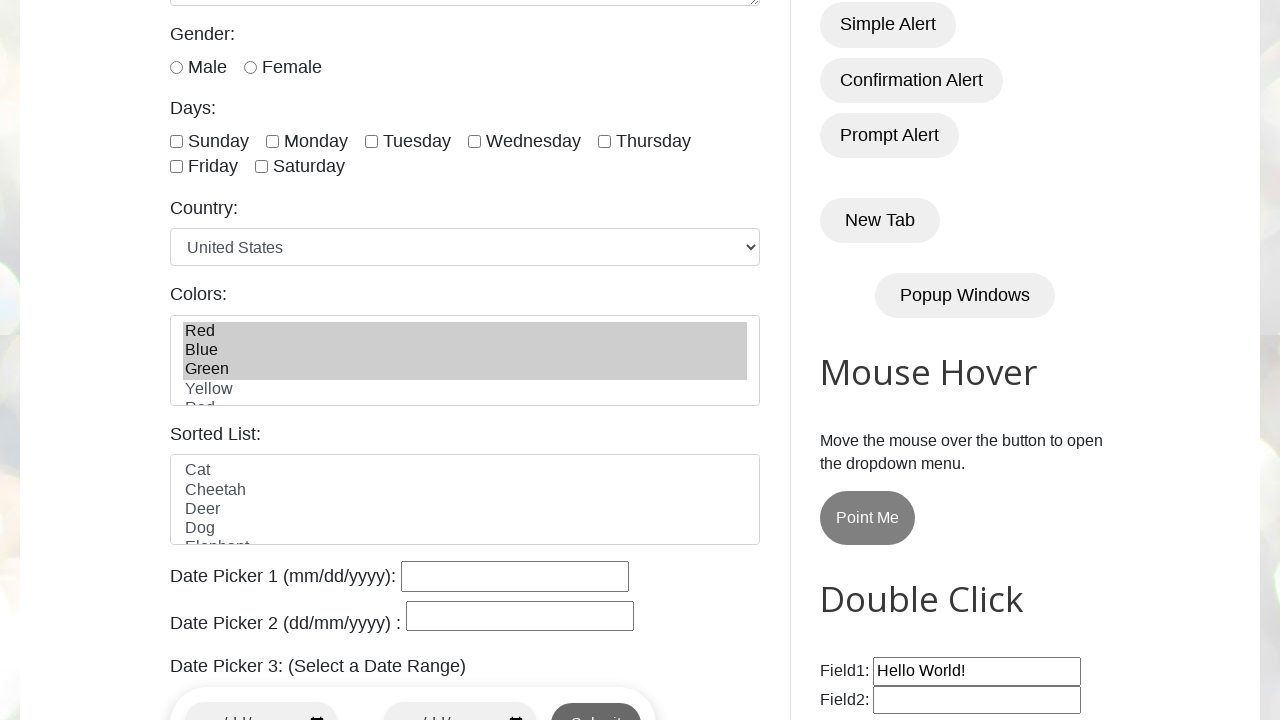